Solves a math problem by extracting a value from the page, calculating the result using a logarithmic formula, and submitting the answer along with checkbox and radio button selections

Starting URL: http://suninjuly.github.io/math.html

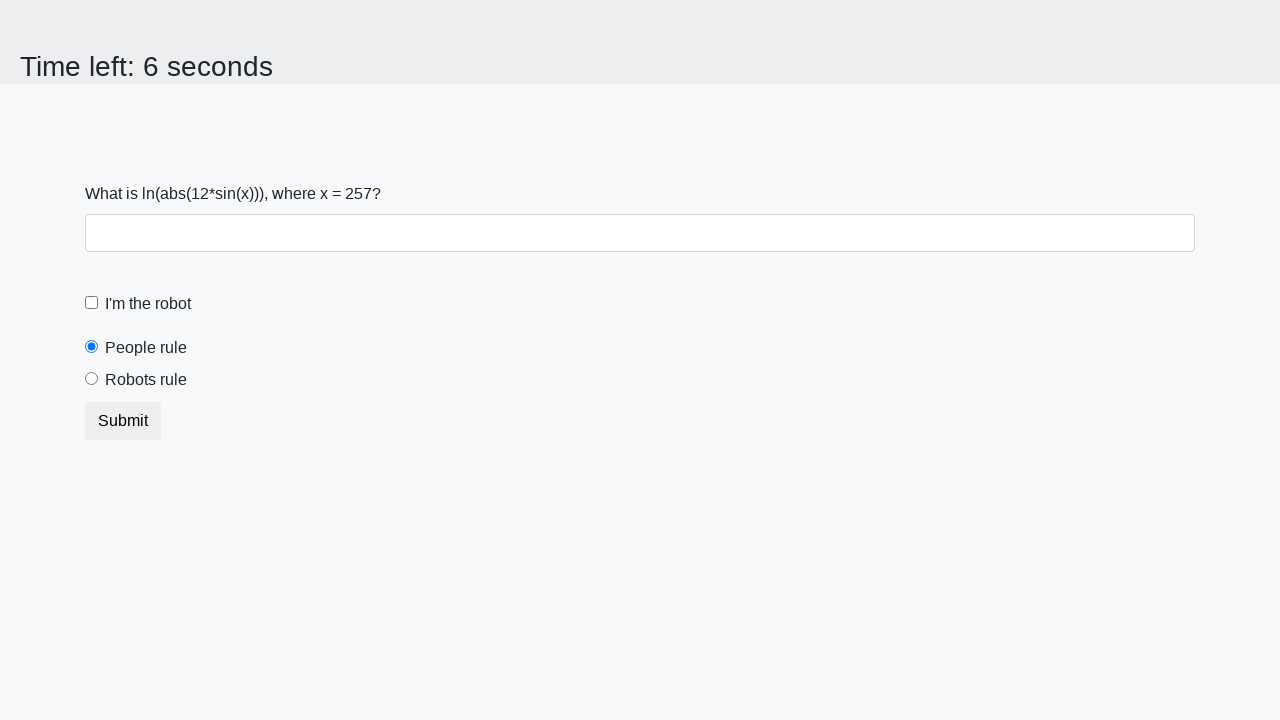

Located the input value element
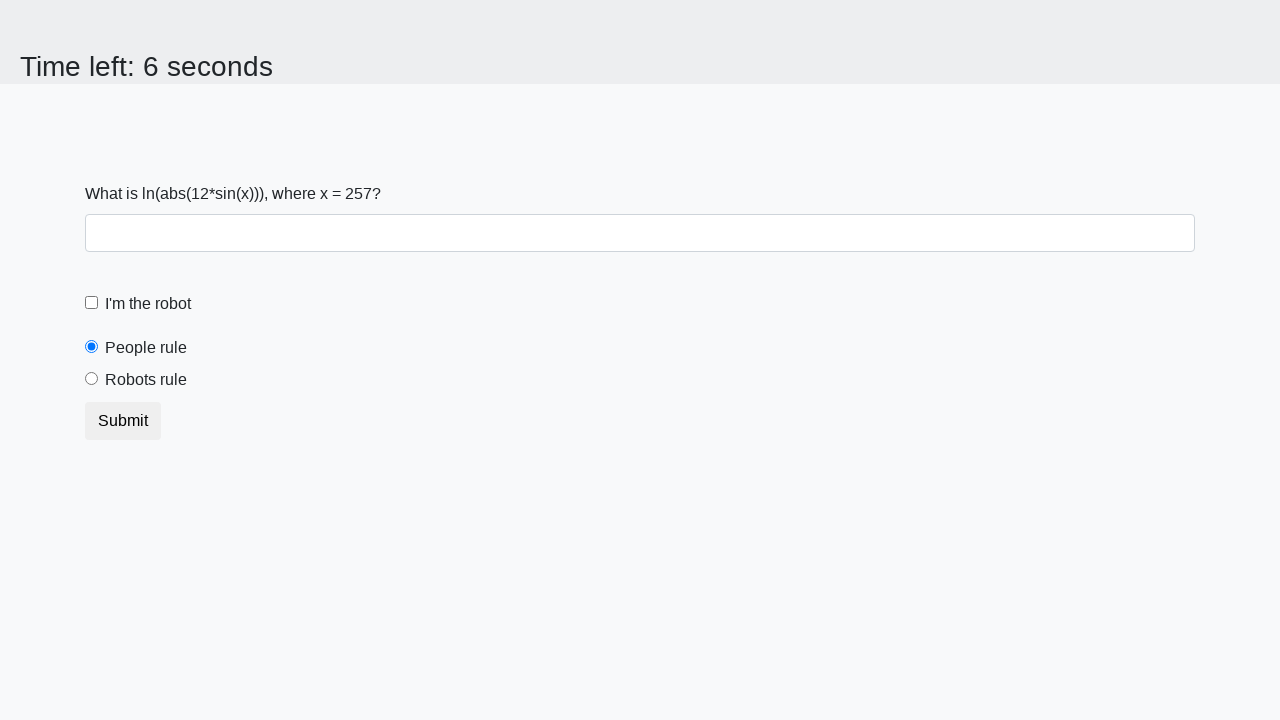

Extracted value from page: 257
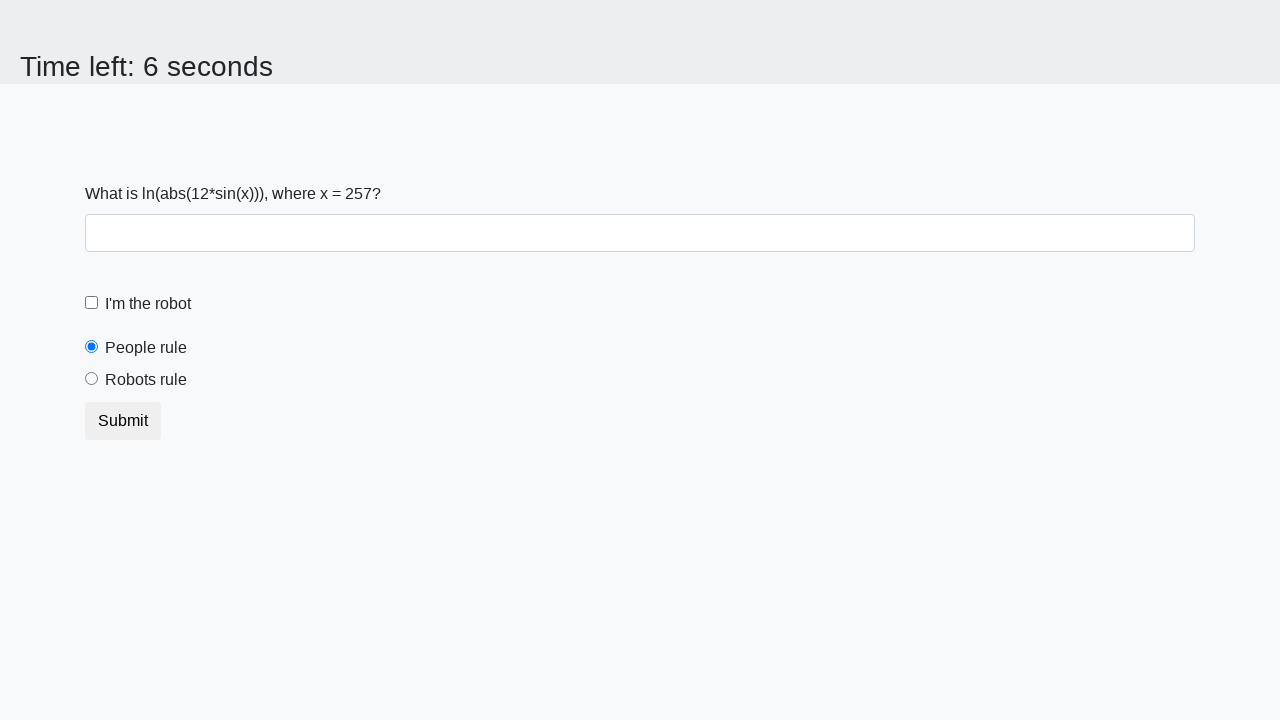

Calculated logarithmic result: 1.92866023506126
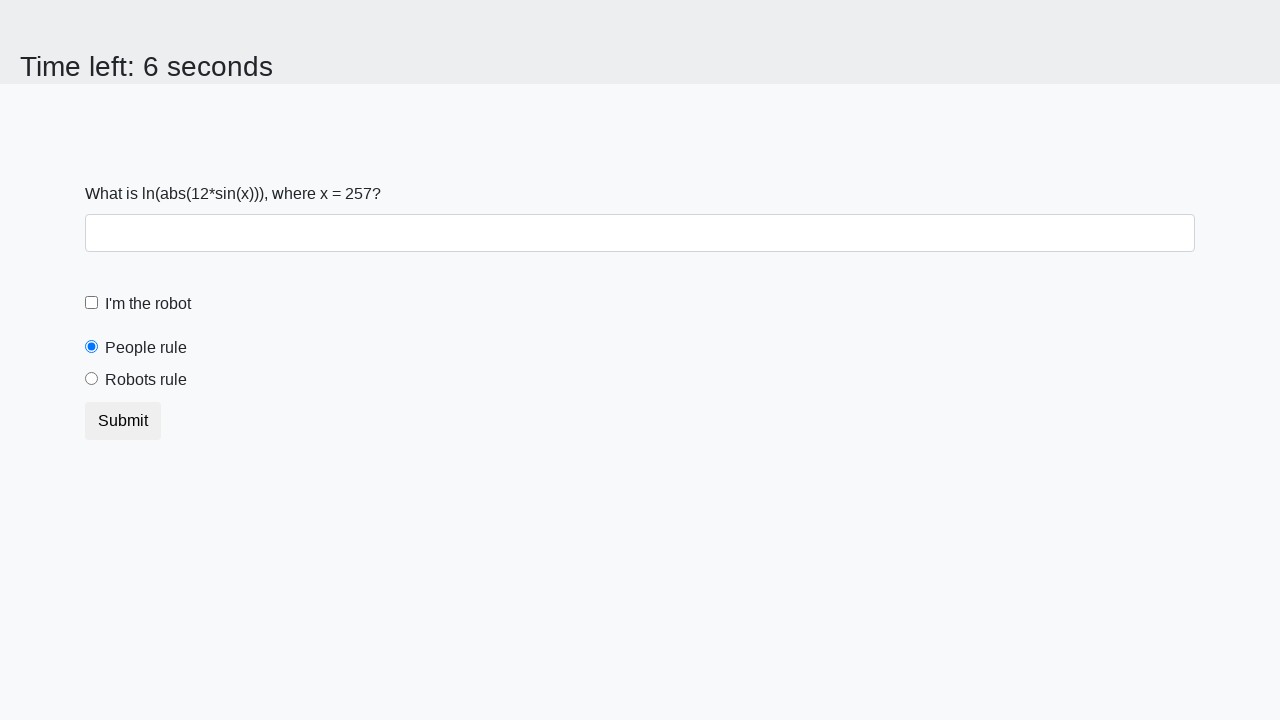

Filled answer field with calculated value: 1.92866023506126 on #answer
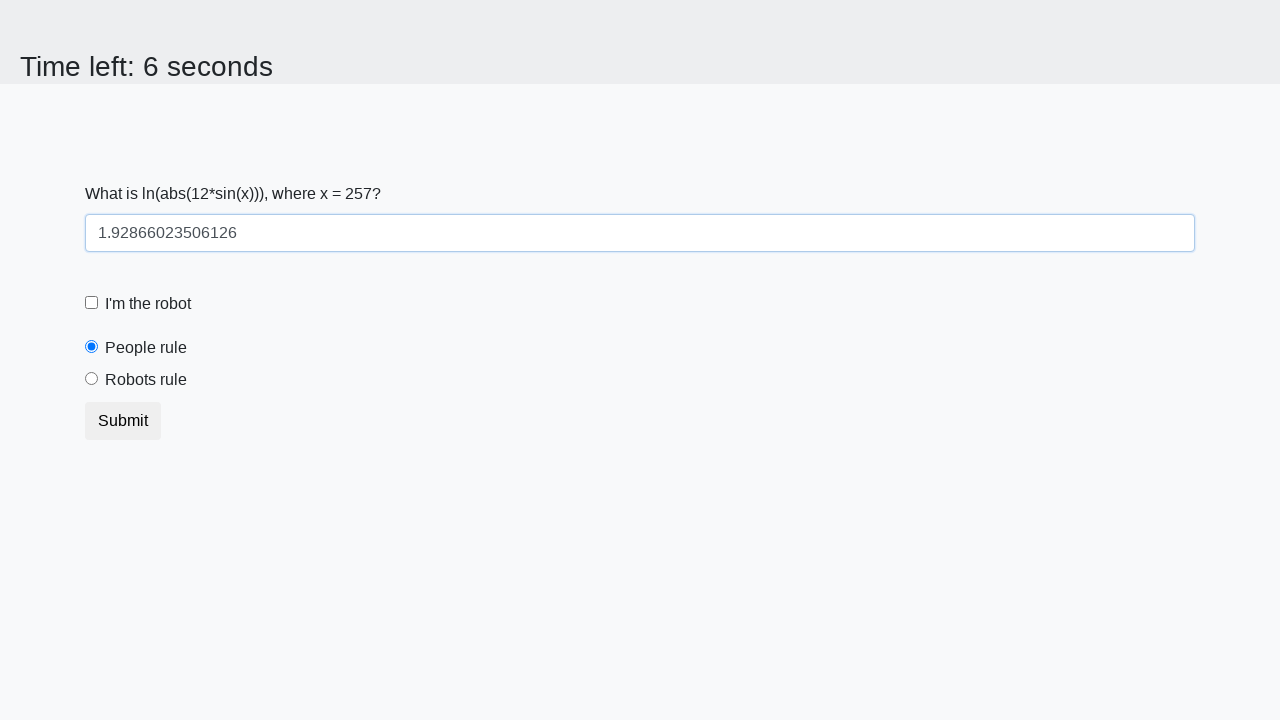

Clicked robot checkbox at (148, 304) on [for='robotCheckbox']
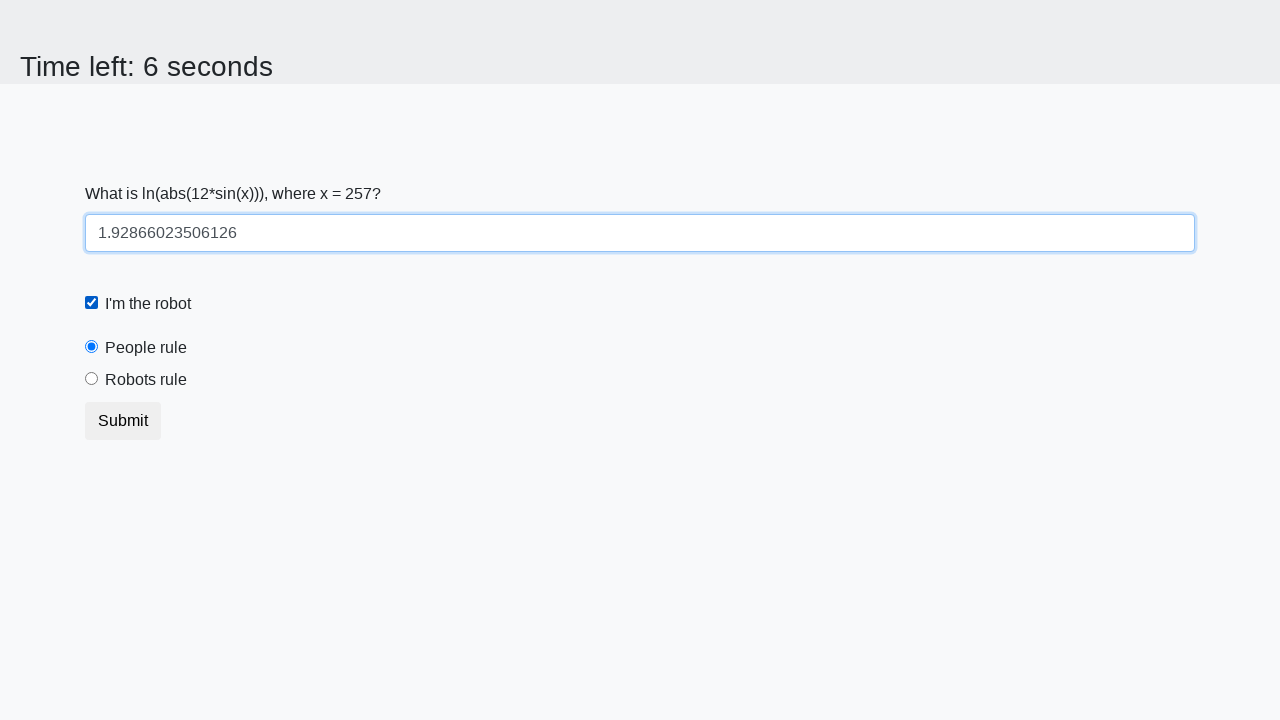

Selected 'robots rule' radio button at (146, 380) on [for='robotsRule']
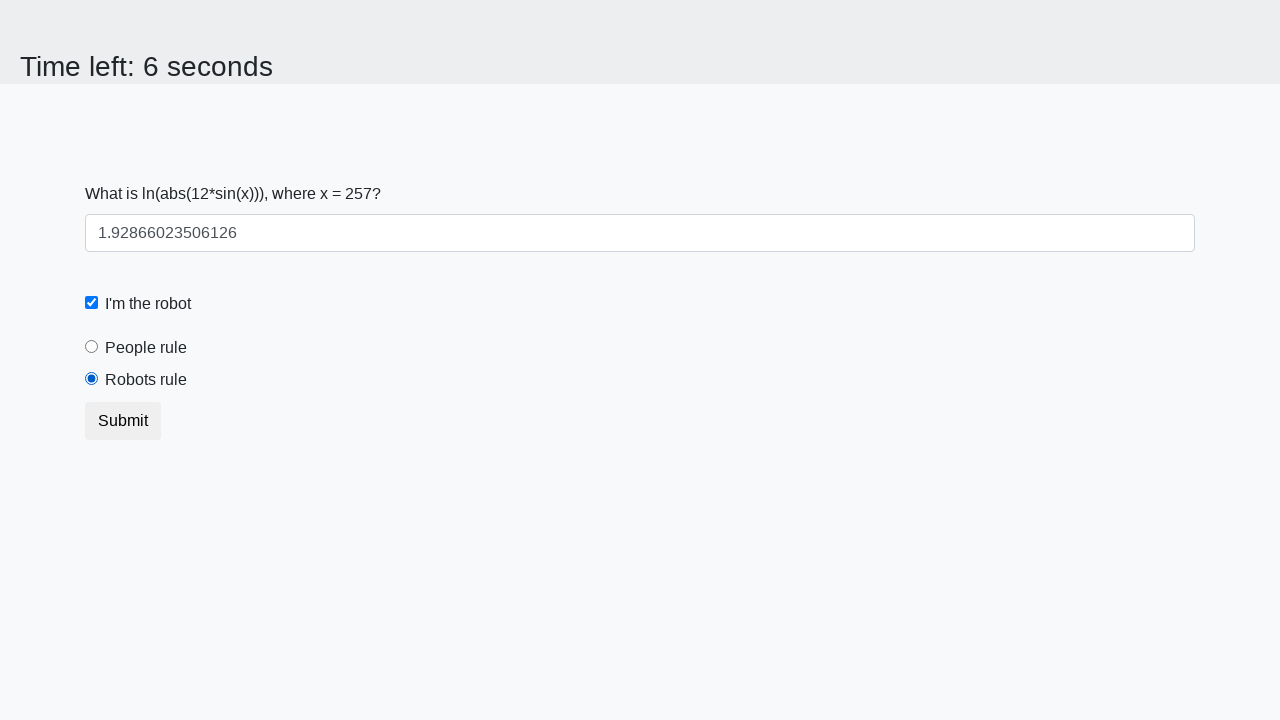

Clicked submit button to submit the form at (123, 421) on button.btn
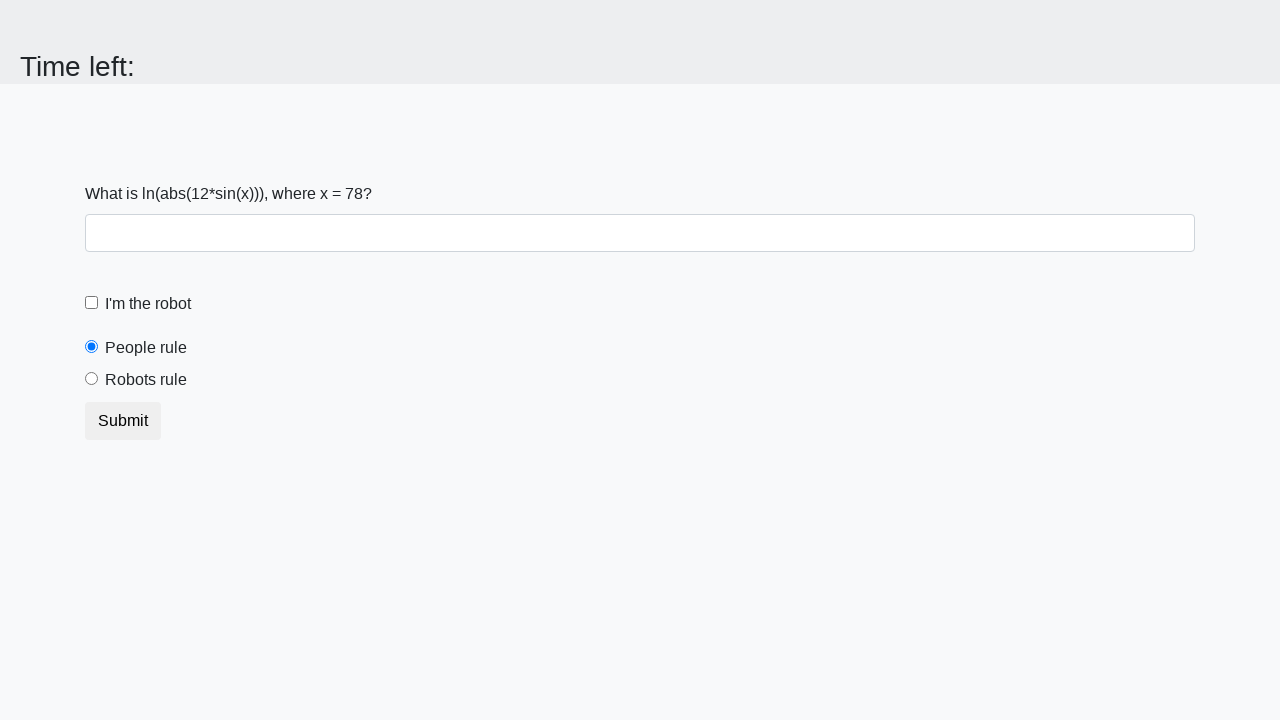

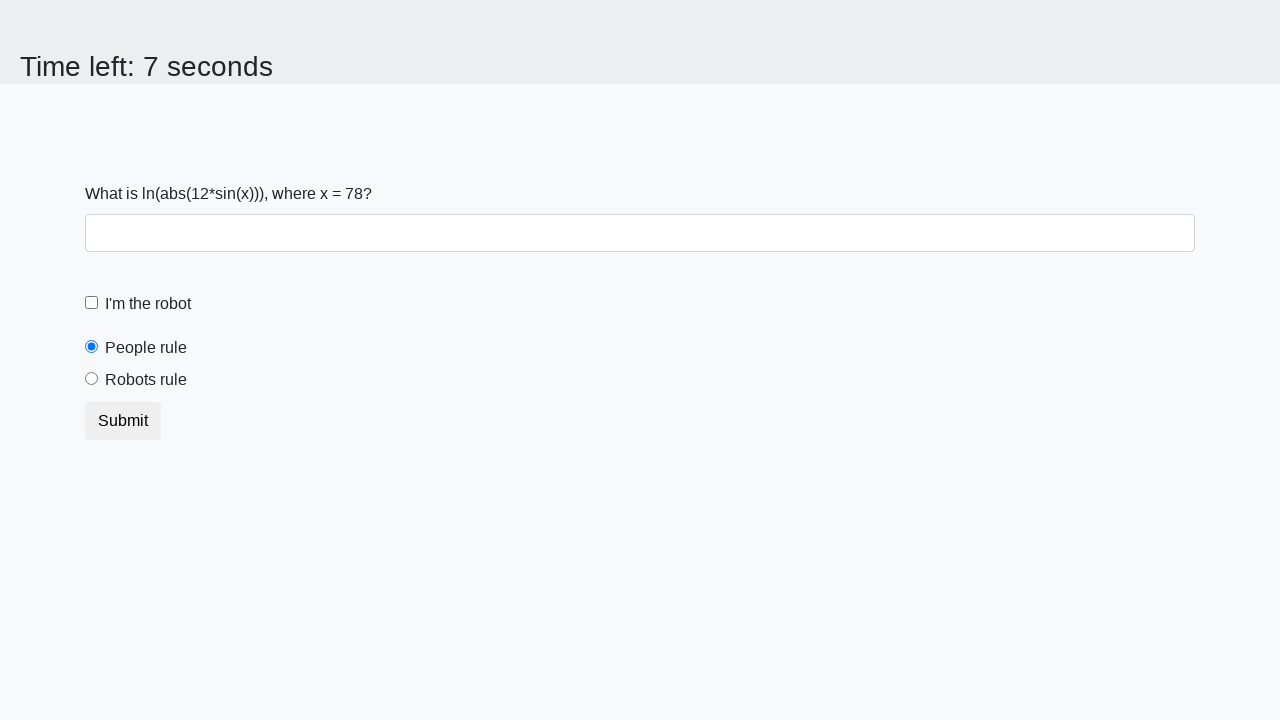